Tests checkbox functionality on the HeroApp site by navigating to the Checkboxes page, validating checkbox states, selecting/deselecting checkboxes, then navigating to dropdown and selecting an option.

Starting URL: http://the-internet.herokuapp.com/

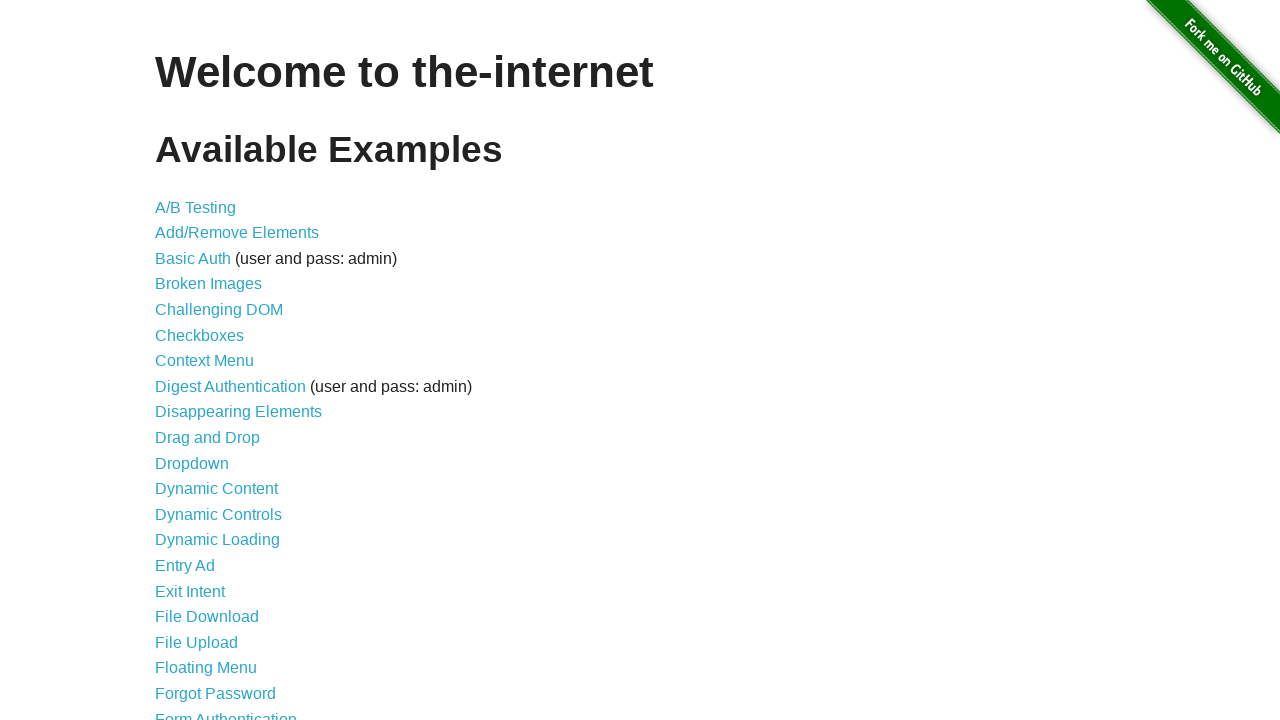

Clicked on 'Checkboxes' link at (200, 335) on a:has-text('Checkboxes')
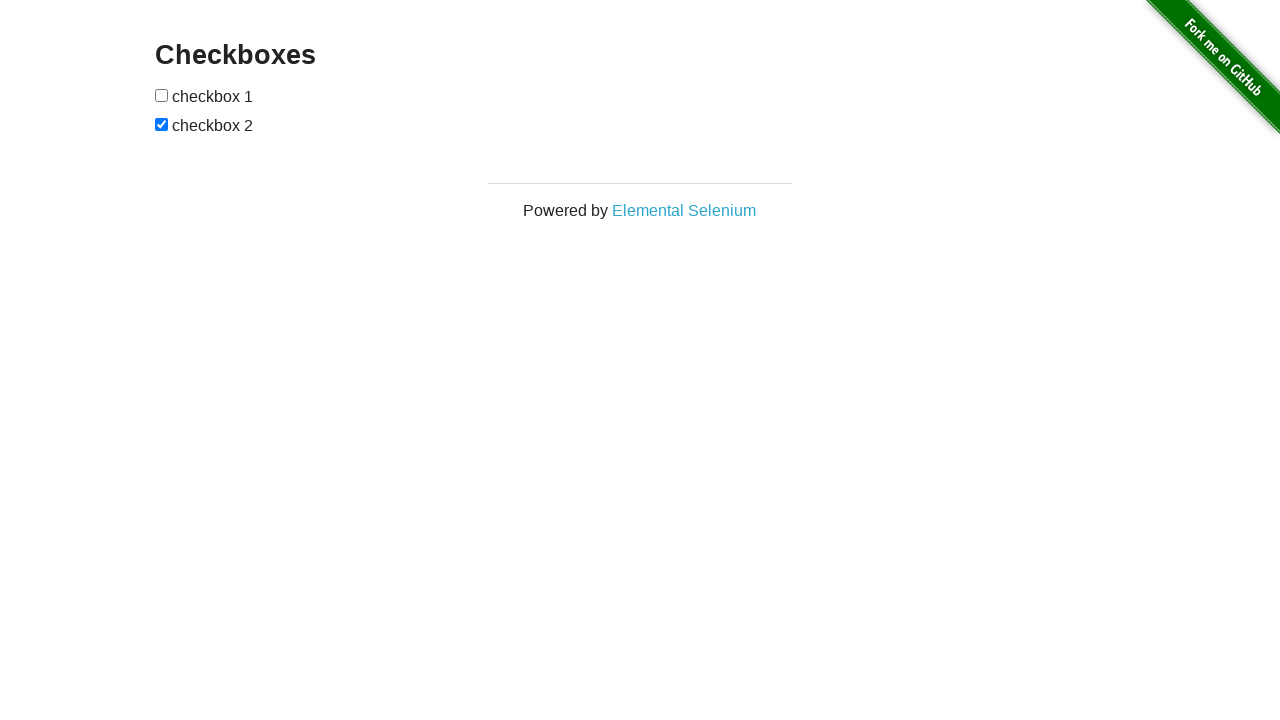

Checkboxes element loaded and visible
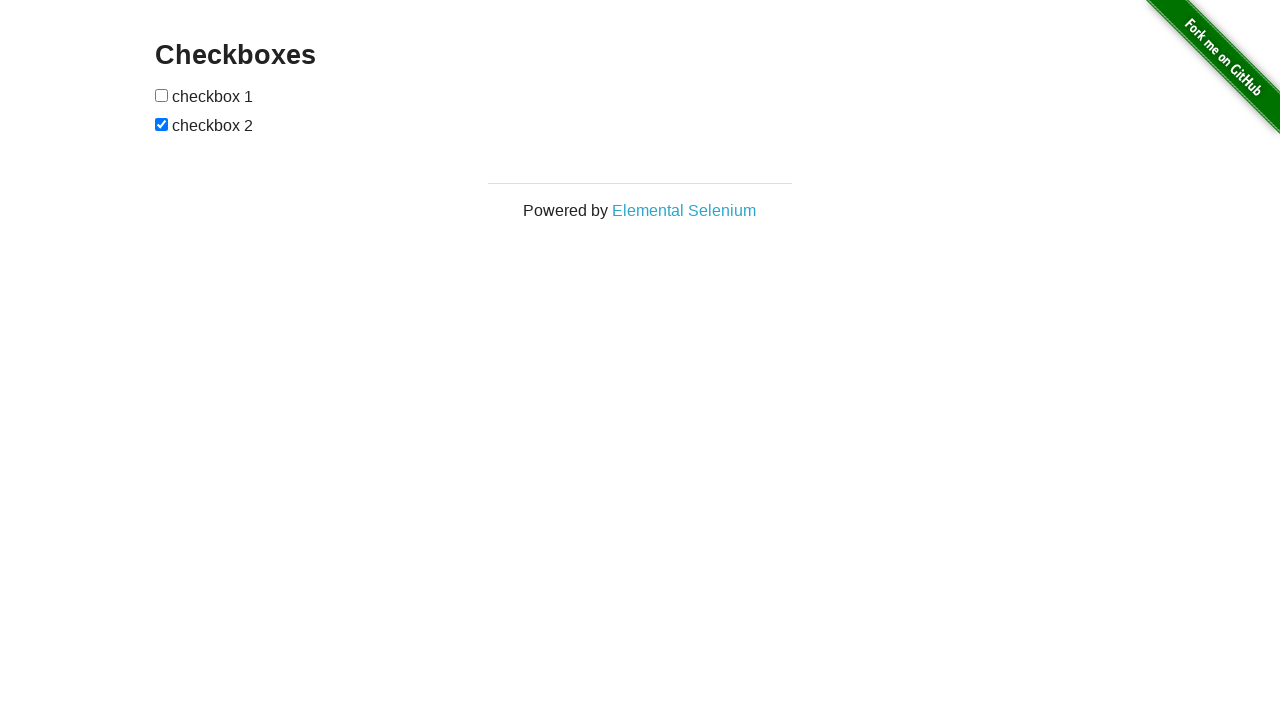

Located all checkbox elements
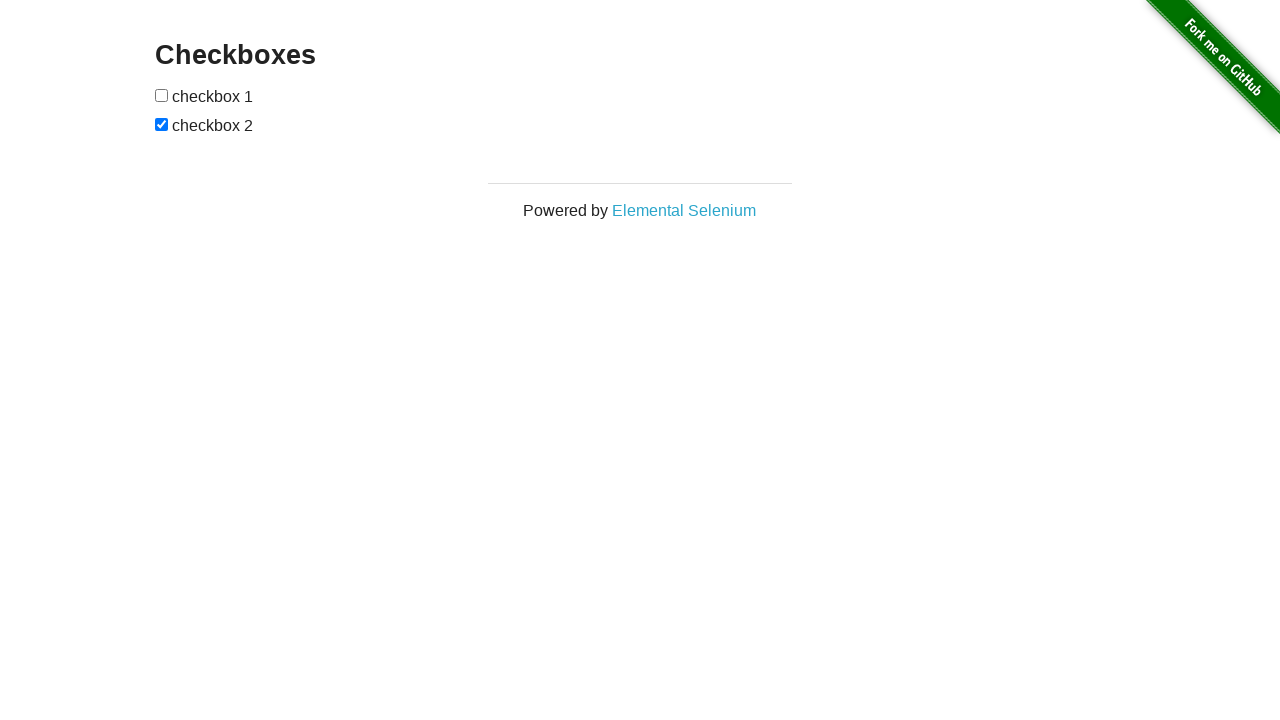

Validated checkbox 1 is not selected initially
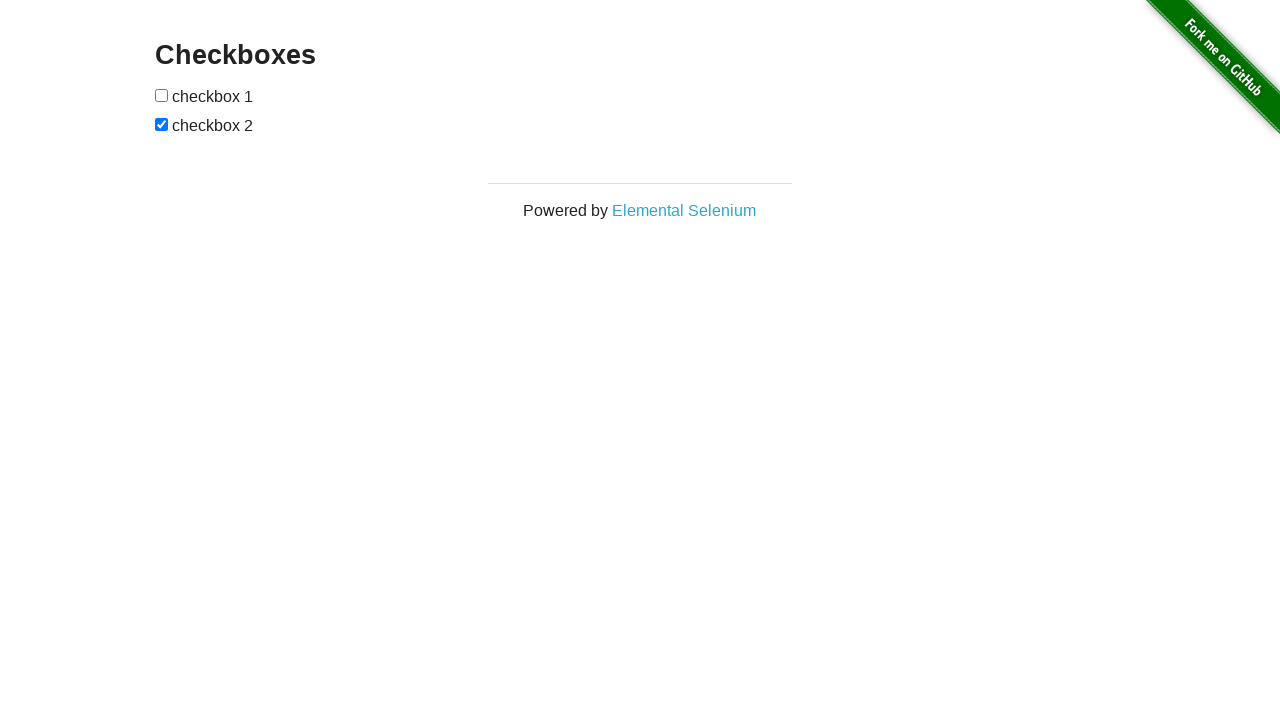

Validated checkbox 2 is selected initially
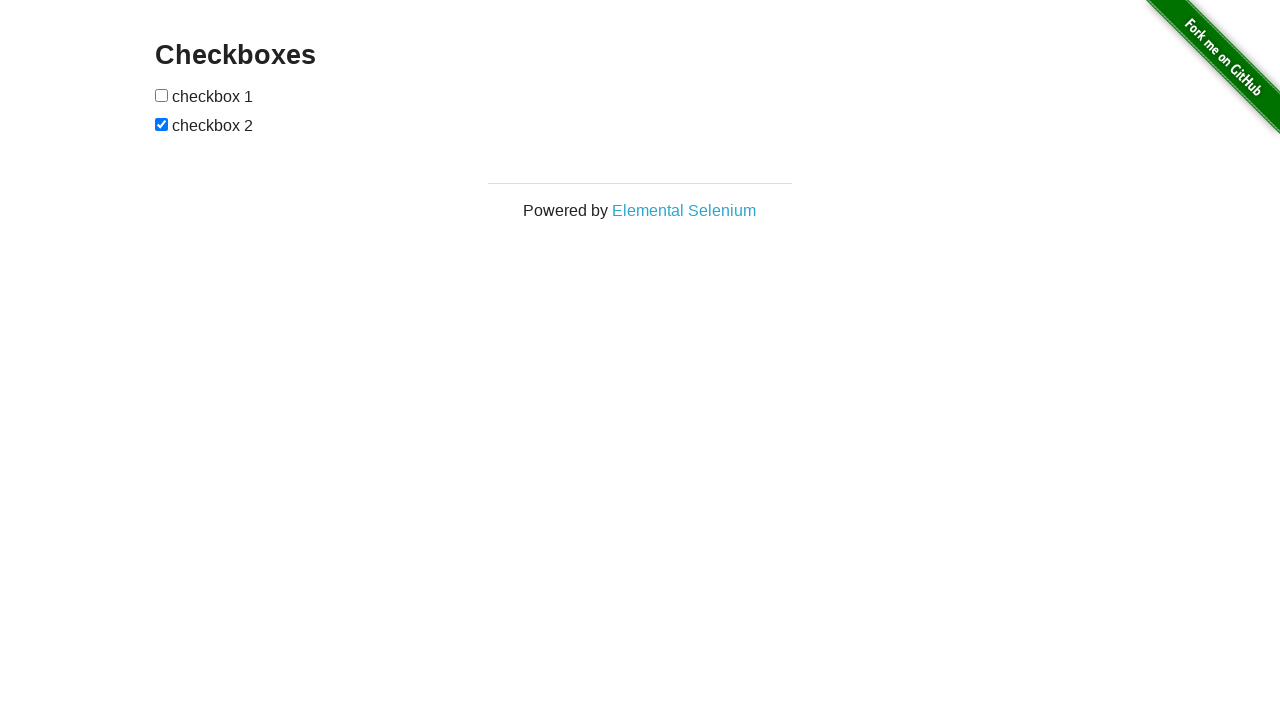

Clicked checkbox 1 to select it at (162, 95) on input[type='checkbox'] >> nth=0
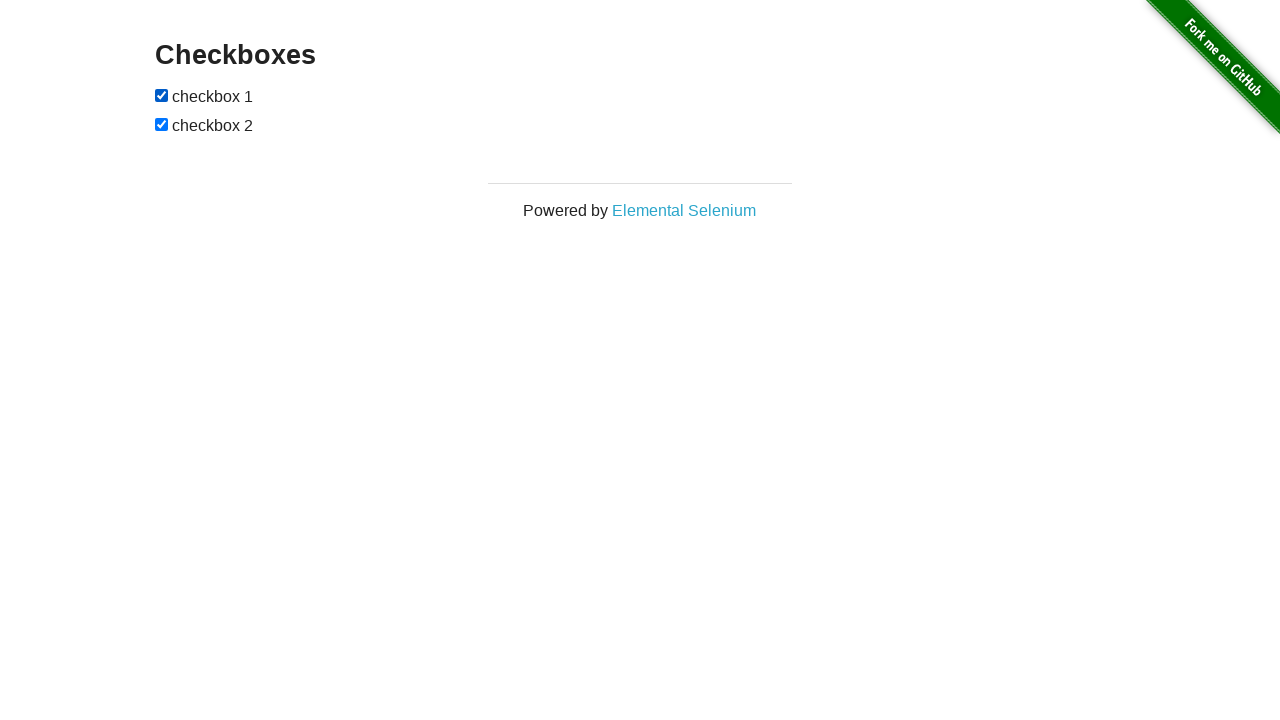

Validated checkbox 1 is now selected
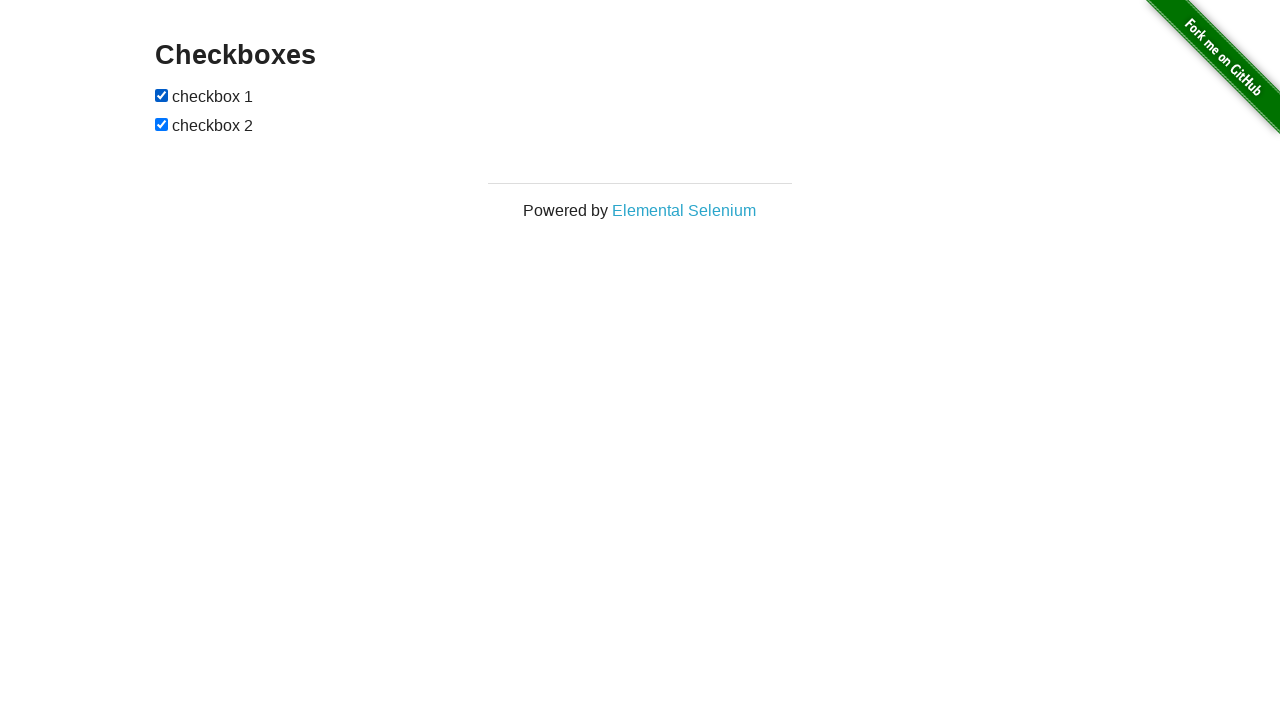

Clicked checkbox 1 to deselect it at (162, 95) on input[type='checkbox'] >> nth=0
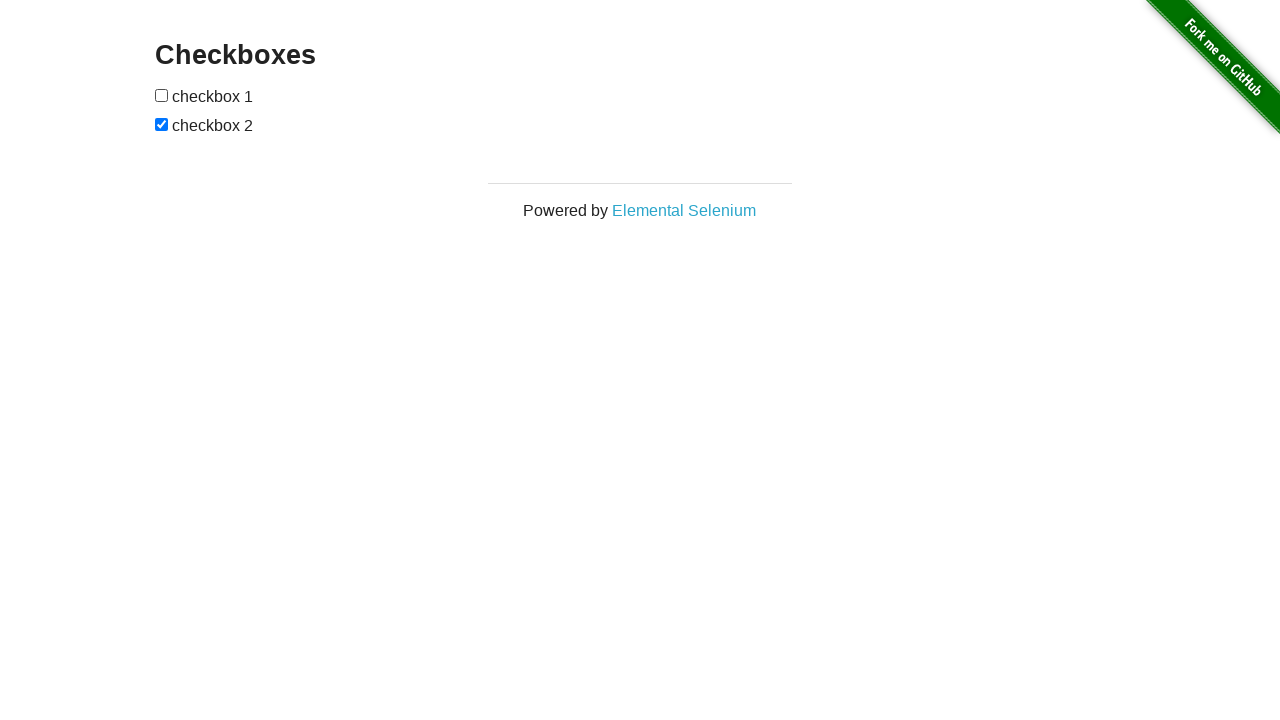

Validated checkbox 1 is now deselected
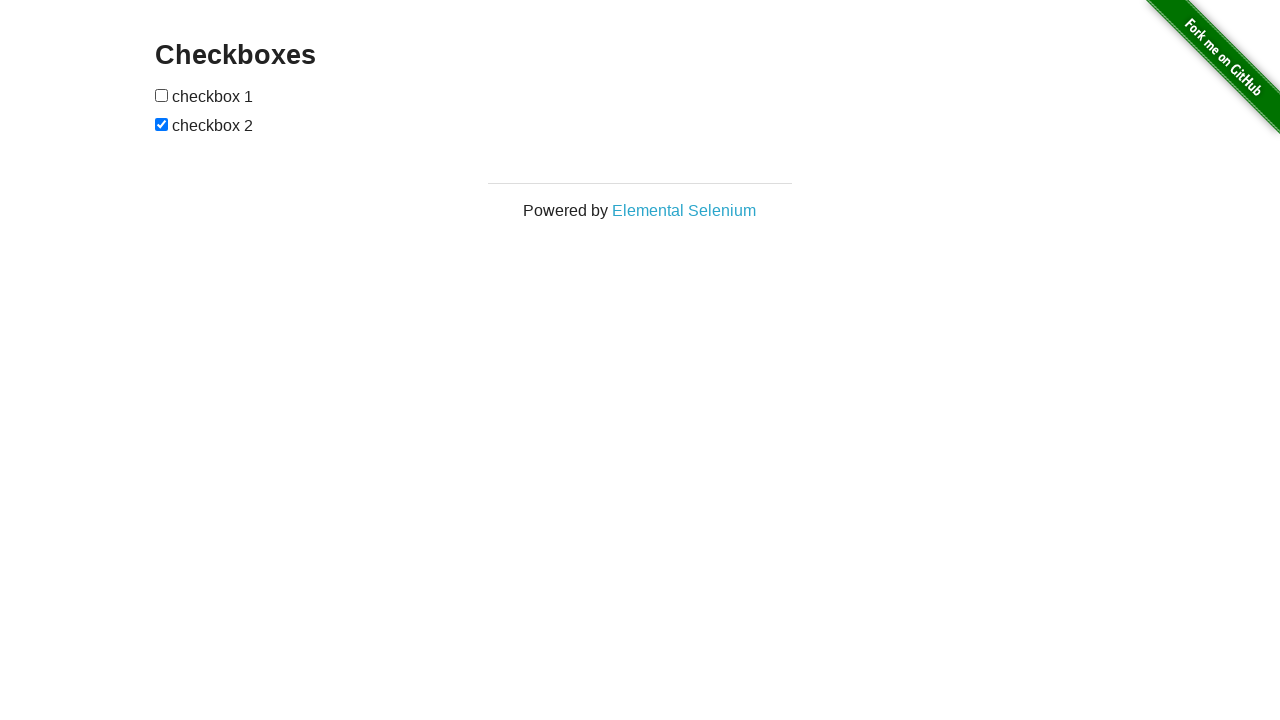

Clicked checkbox 2 to deselect it at (162, 124) on input[type='checkbox'] >> nth=1
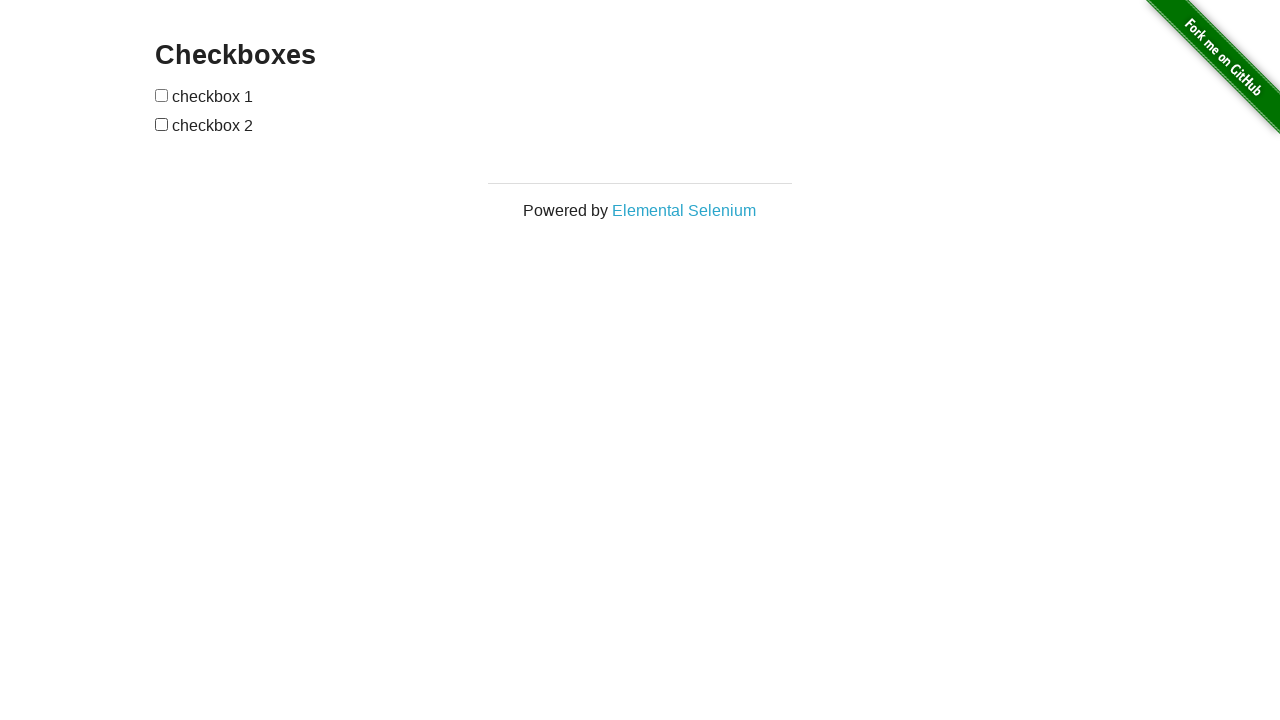

Validated checkbox 2 is now deselected
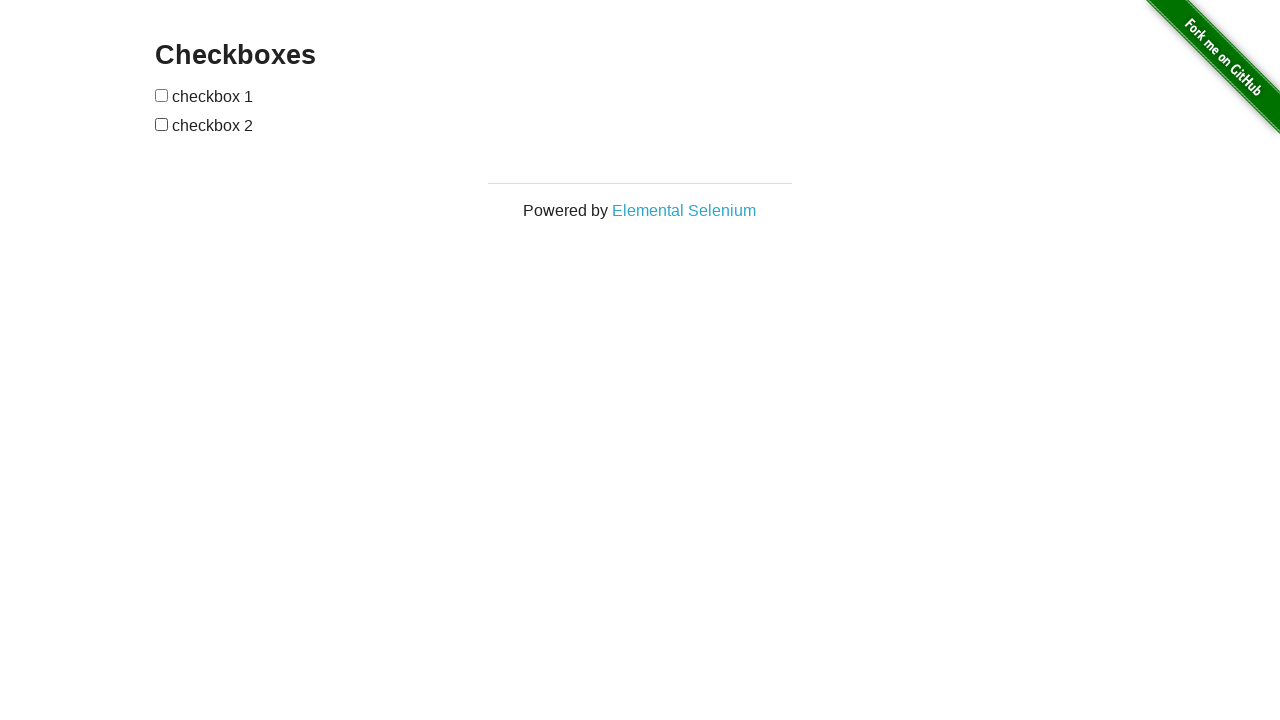

Navigated back to previous page
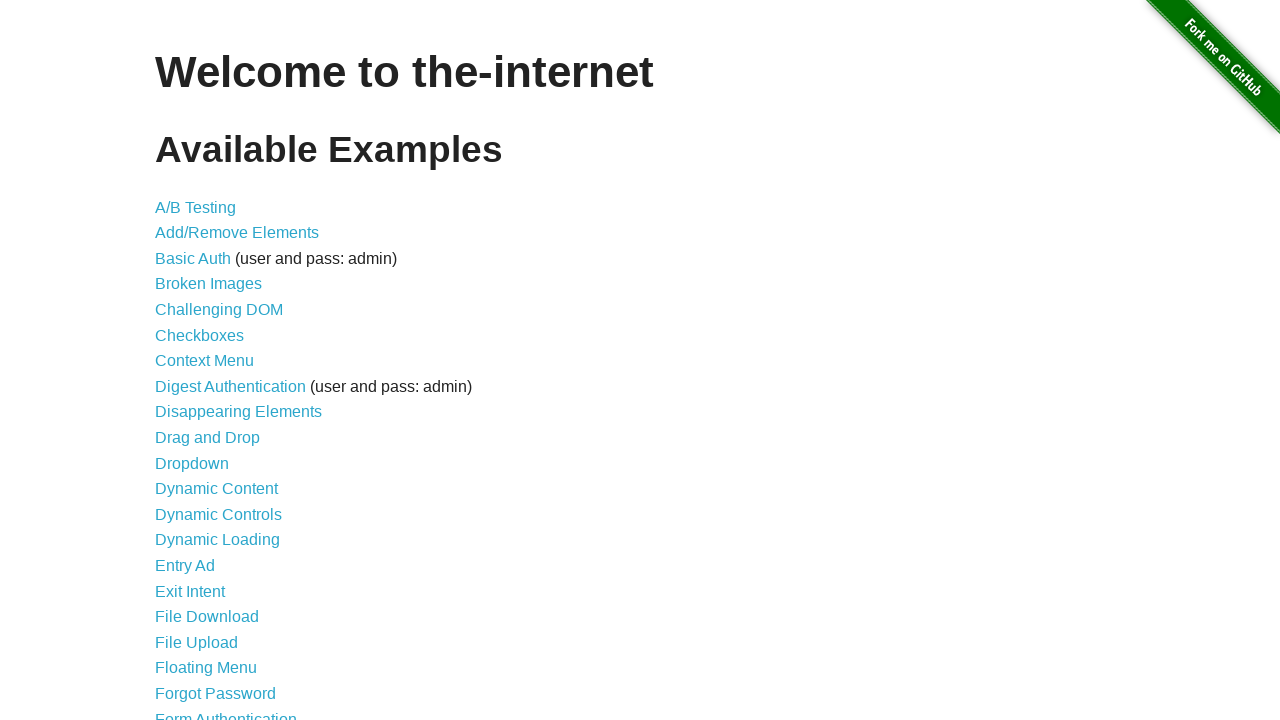

Clicked on 'Dropdown' link at (192, 463) on a:has-text('Dropdown')
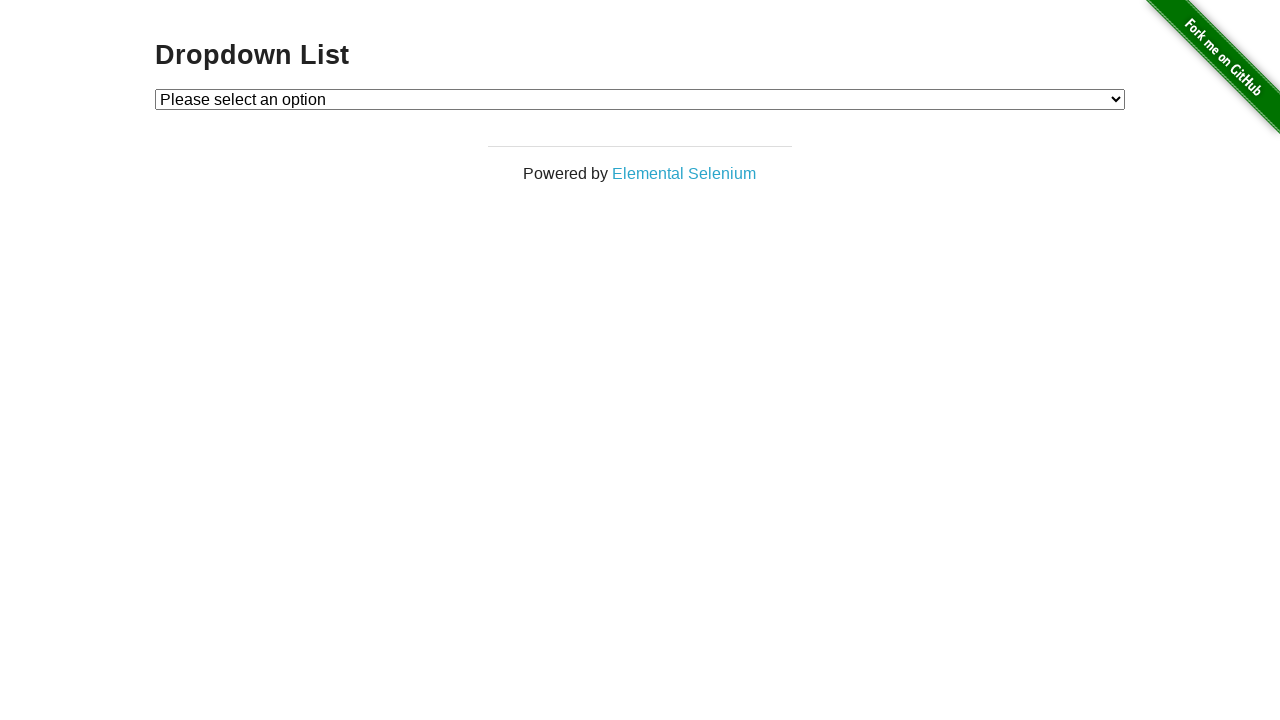

Dropdown element loaded and visible
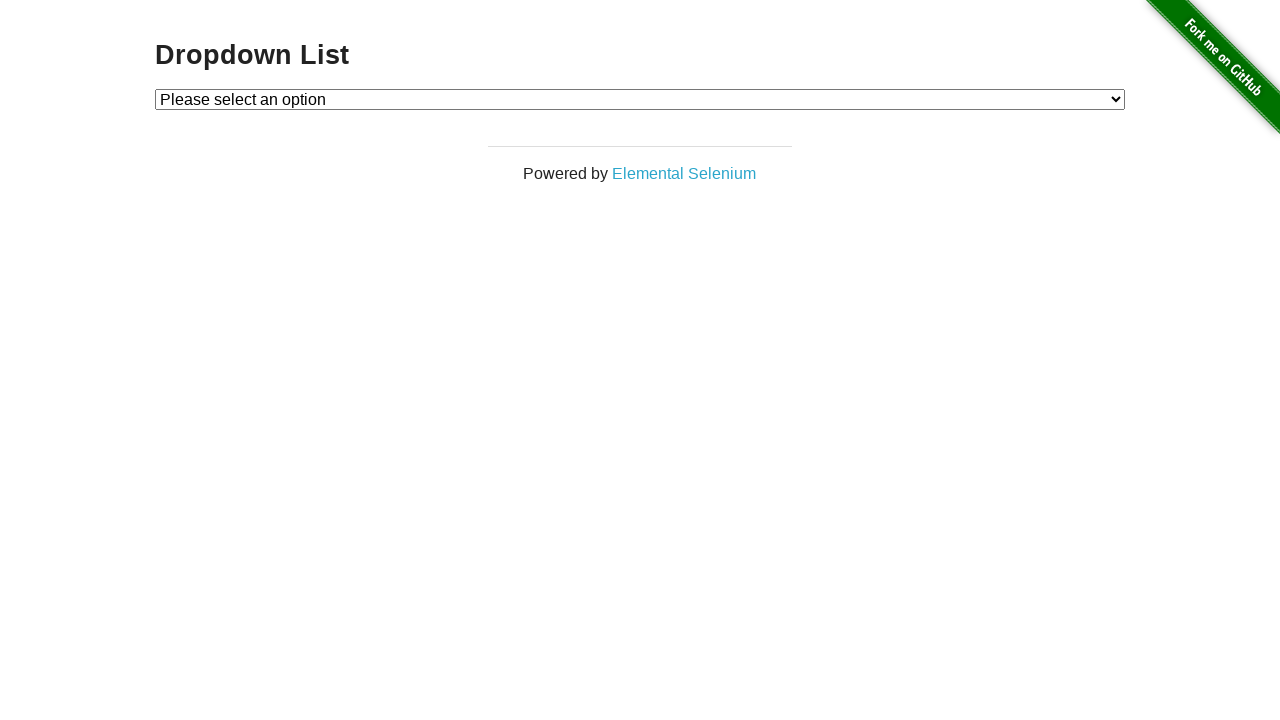

Selected 'Option 1' from dropdown on #dropdown
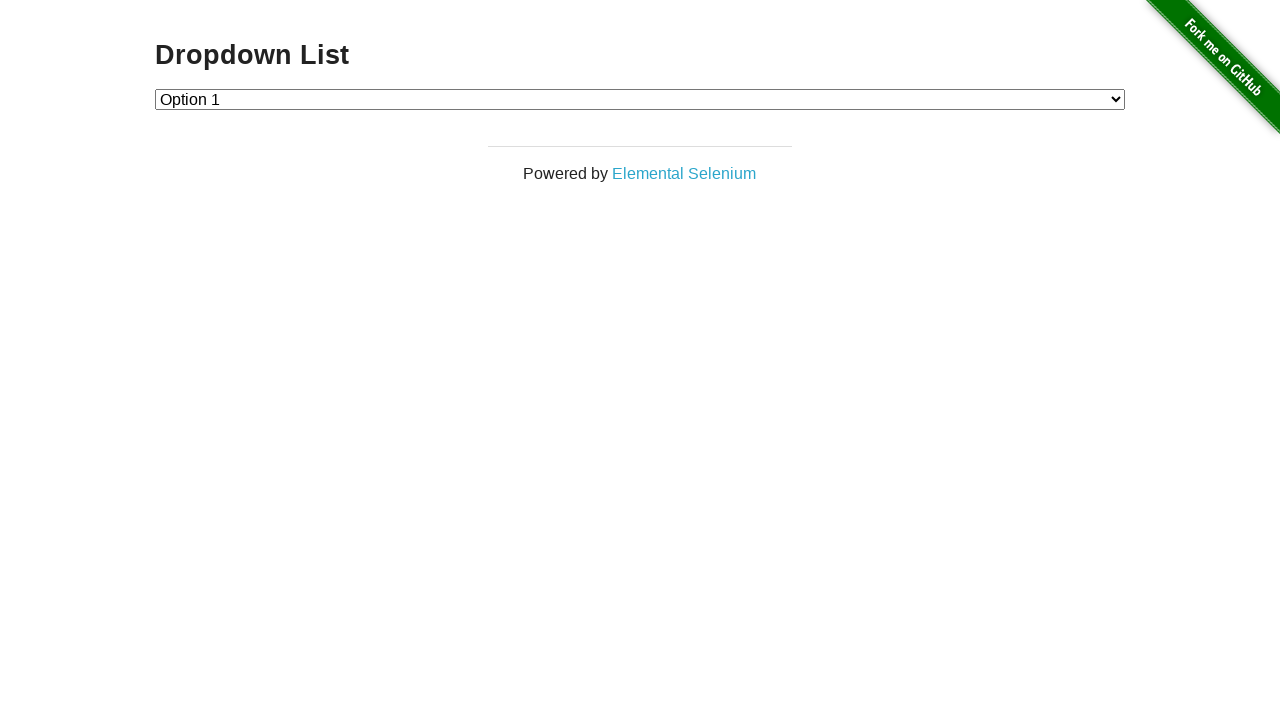

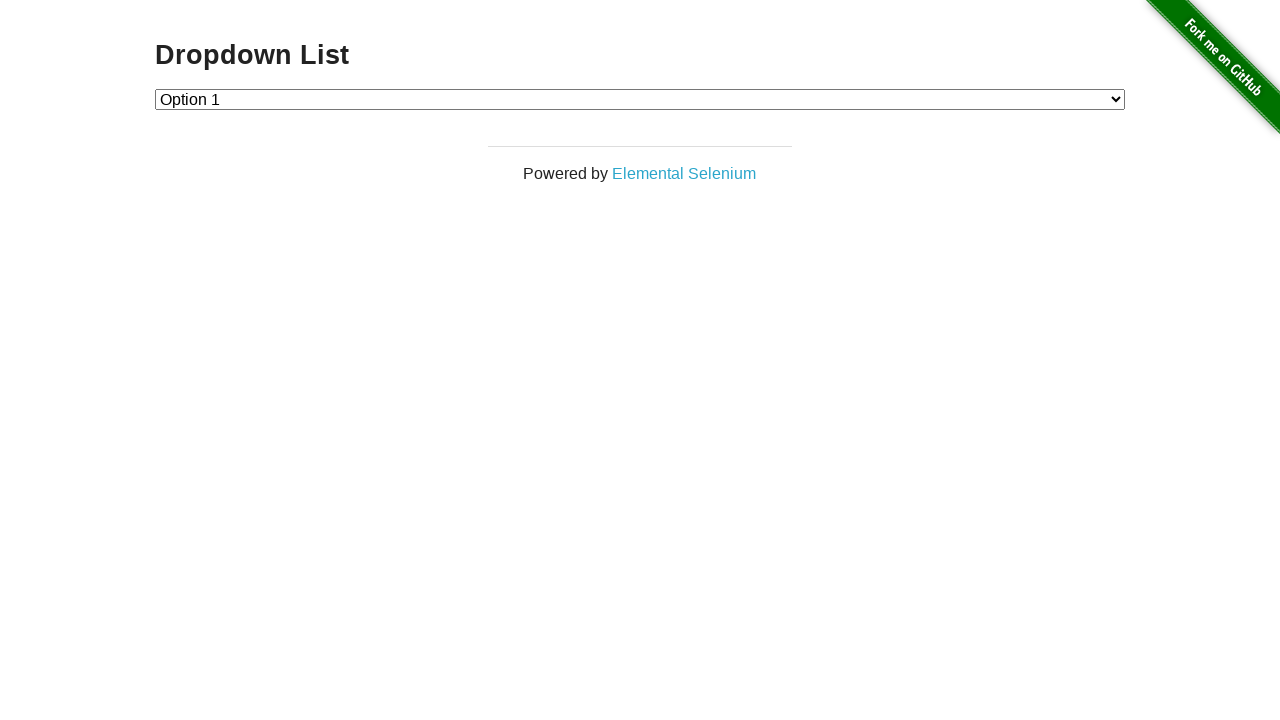